Tests dropdown menu functionality by clicking the dropdown button and selecting the Gmail link from the dropdown options

Starting URL: https://omayo.blogspot.com/

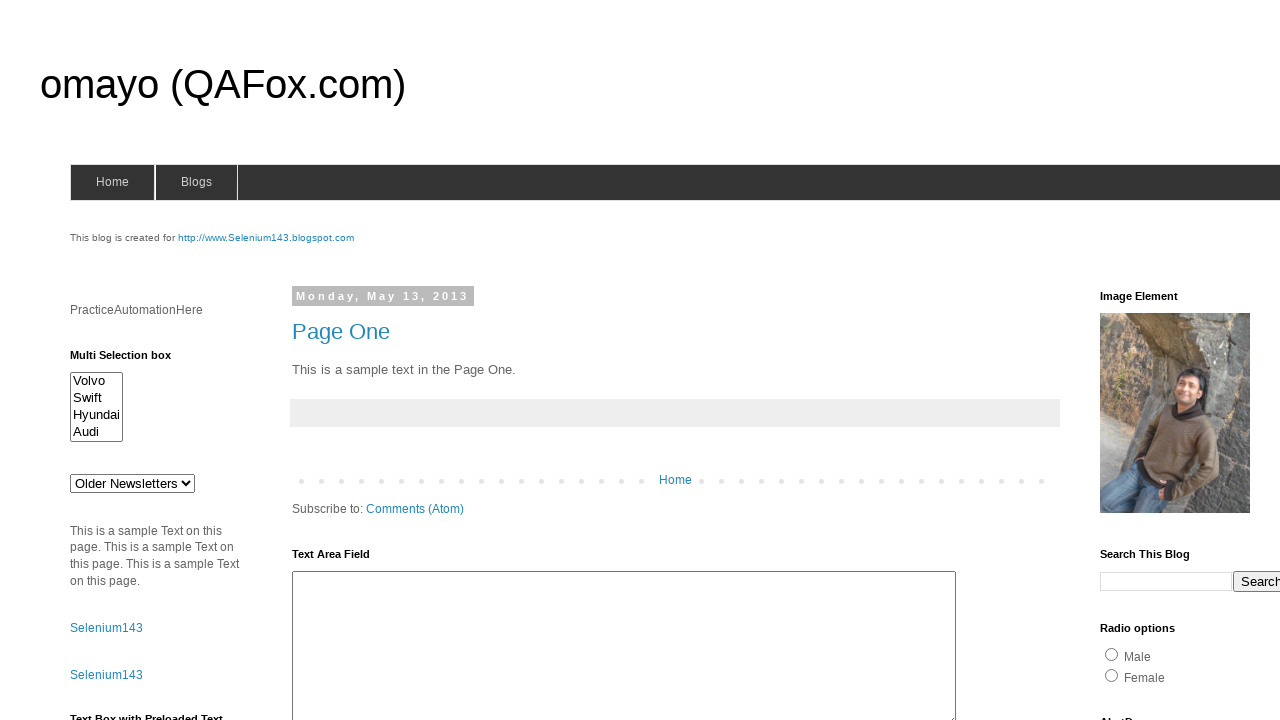

Clicked dropdown button to open menu at (1227, 360) on button.dropbtn
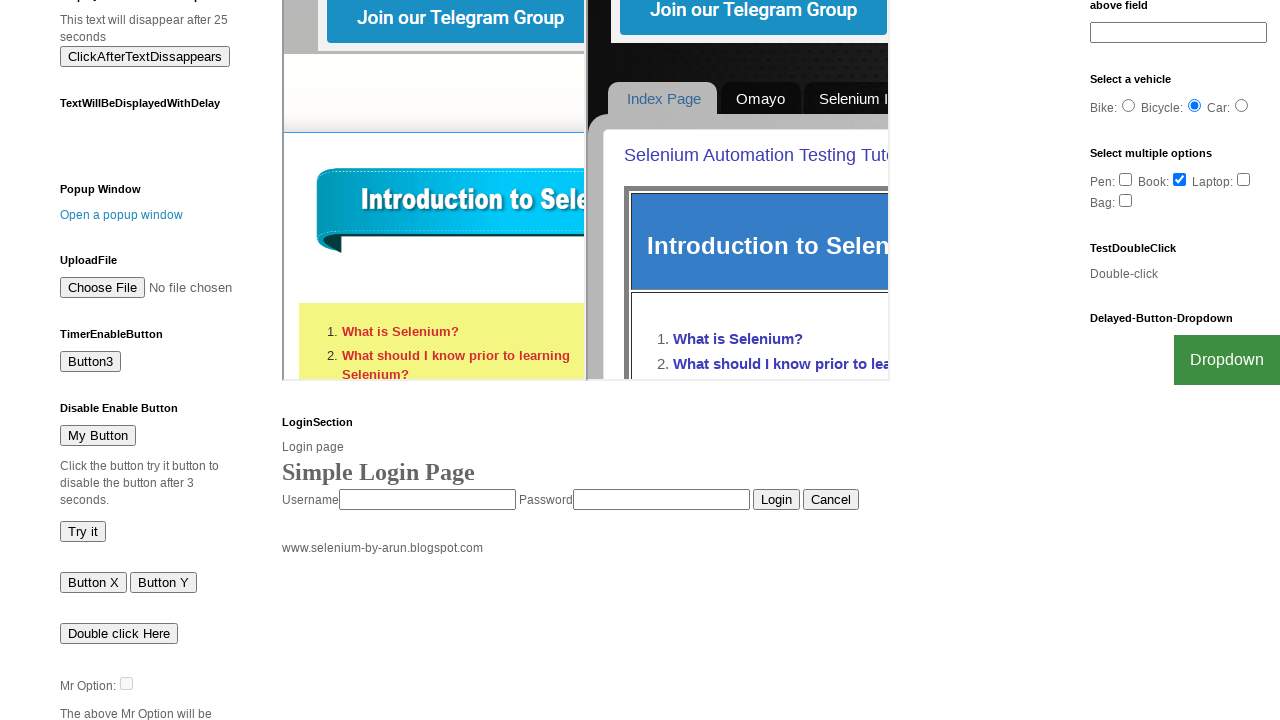

Gmail link became visible in dropdown menu
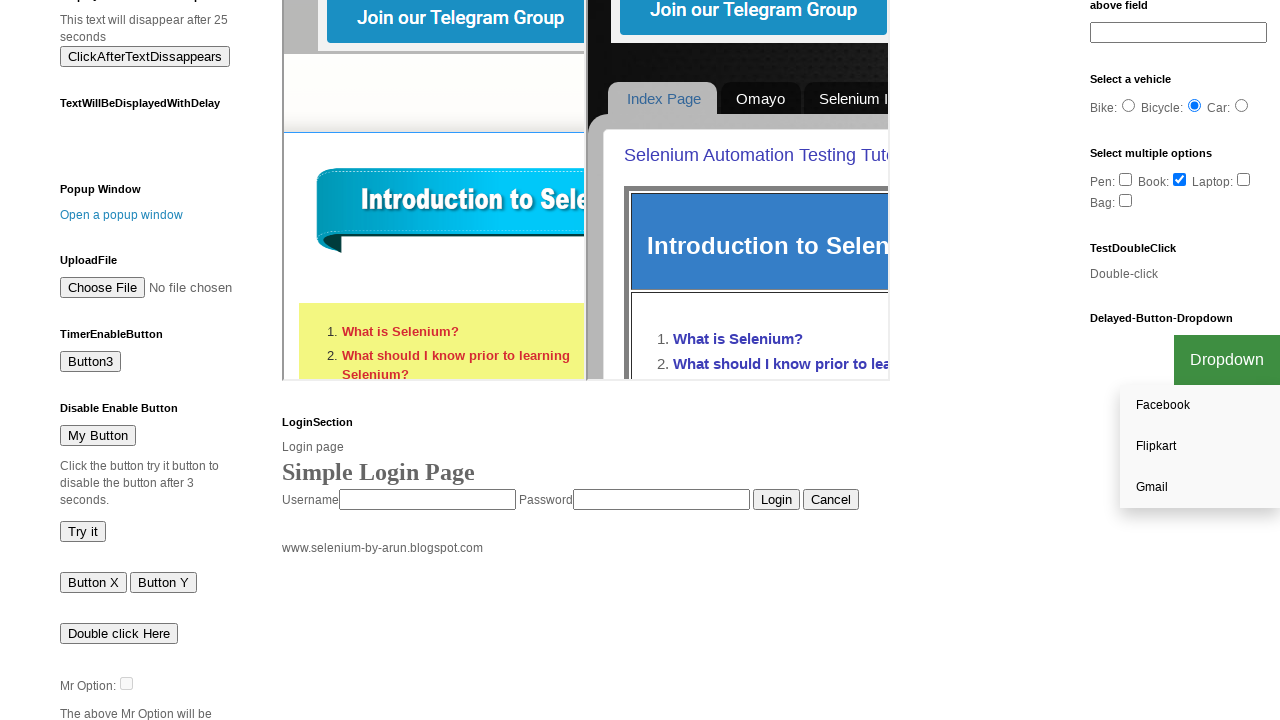

Clicked Gmail link from dropdown options at (1200, 487) on a:has-text('Gmail')
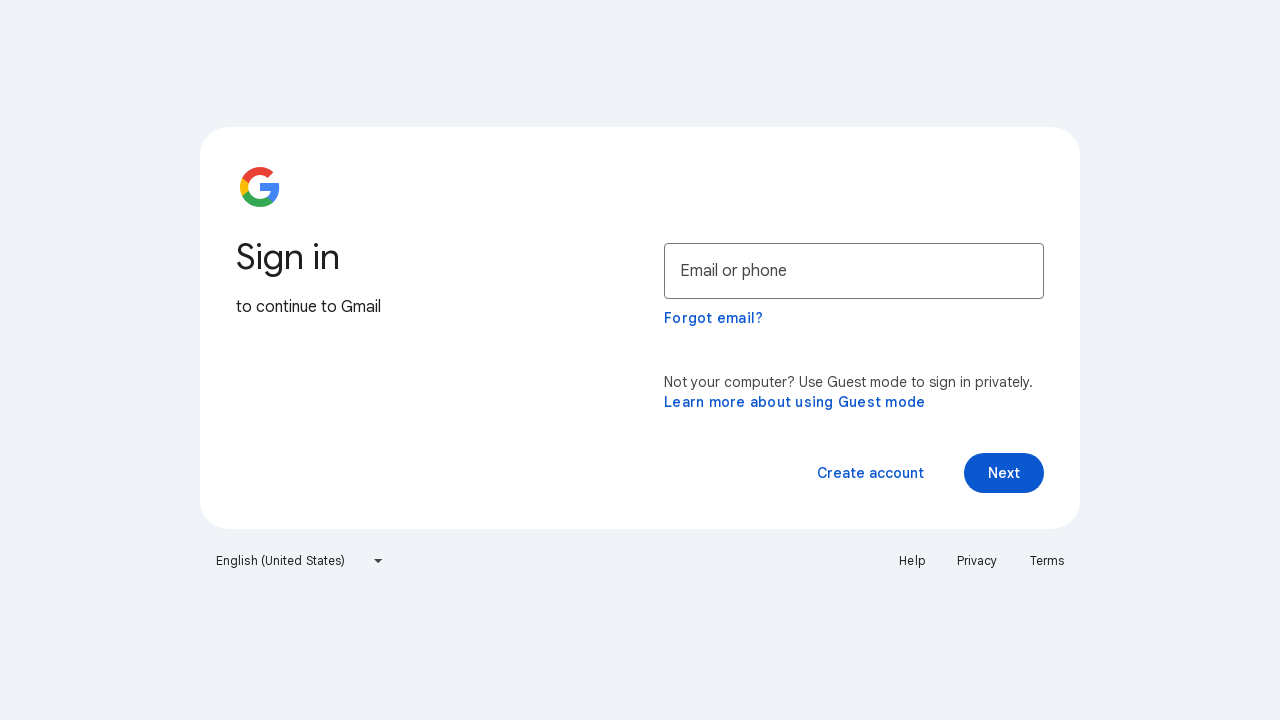

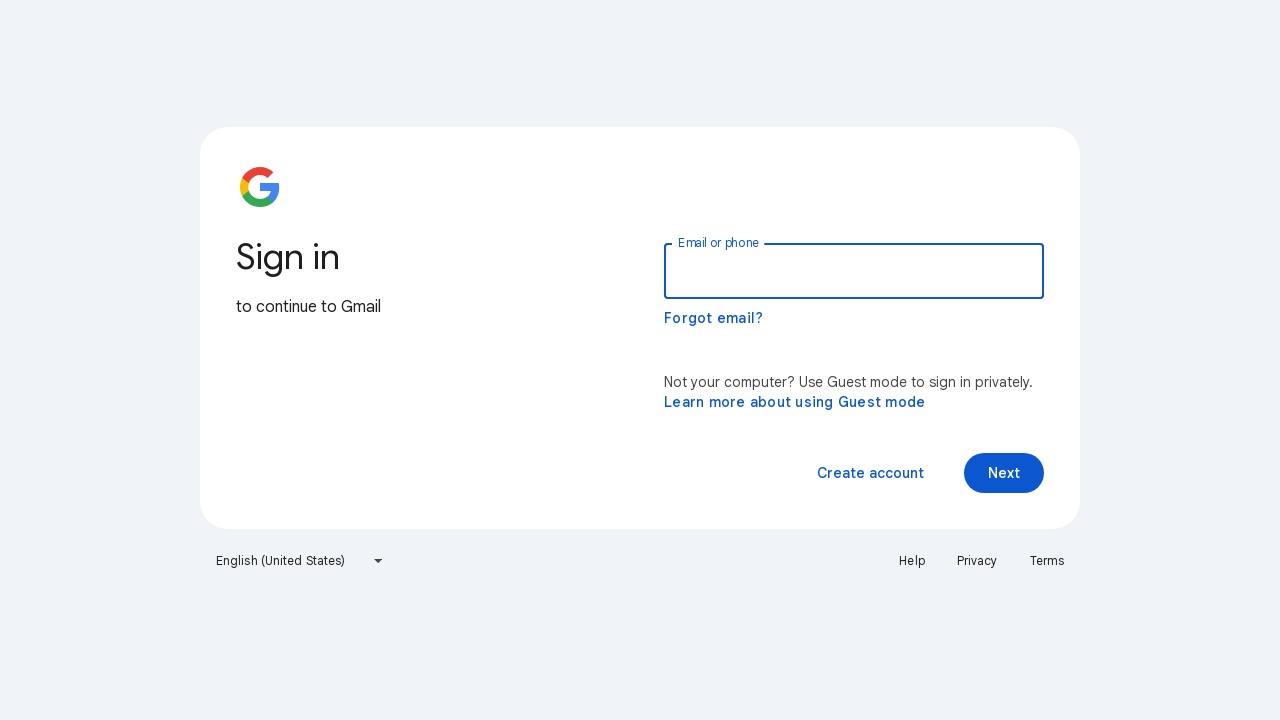